Tests the add element functionality by clicking the add button and verifying that a delete button appears

Starting URL: https://the-internet.herokuapp.com/add_remove_elements/

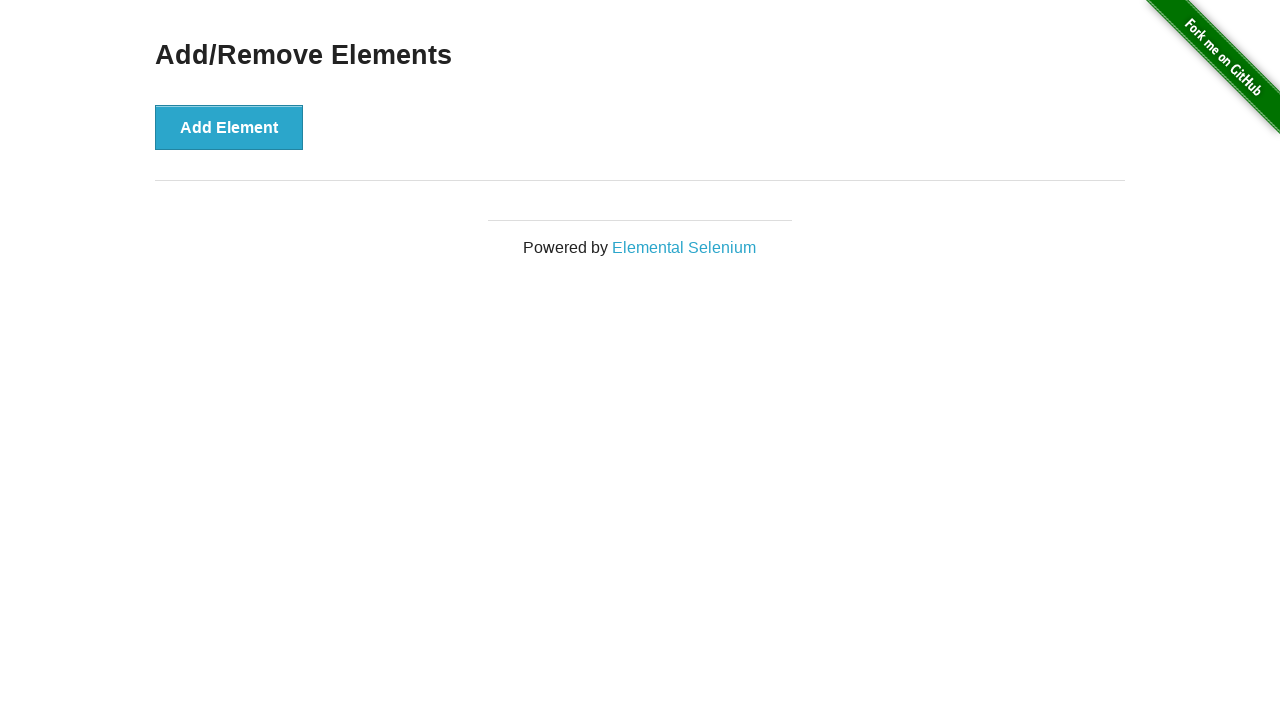

Clicked the add element button at (229, 127) on [onclick="addElement()"]
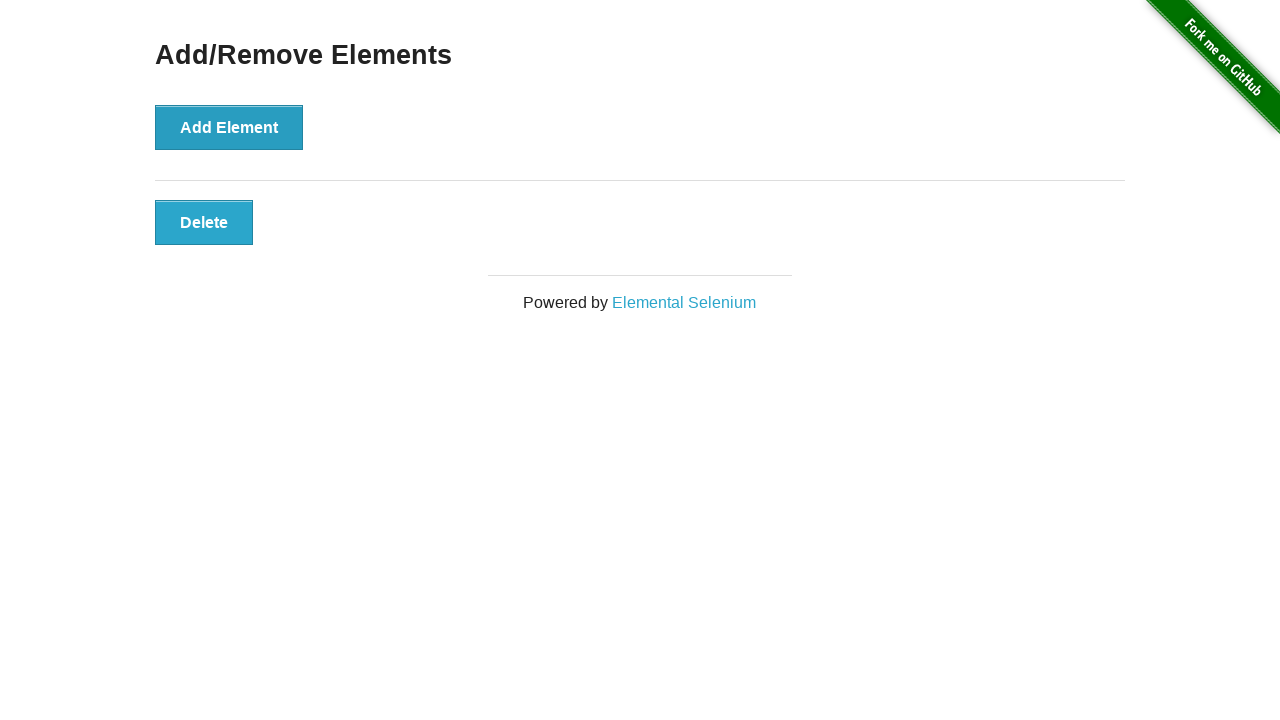

Verified delete button is visible after adding element
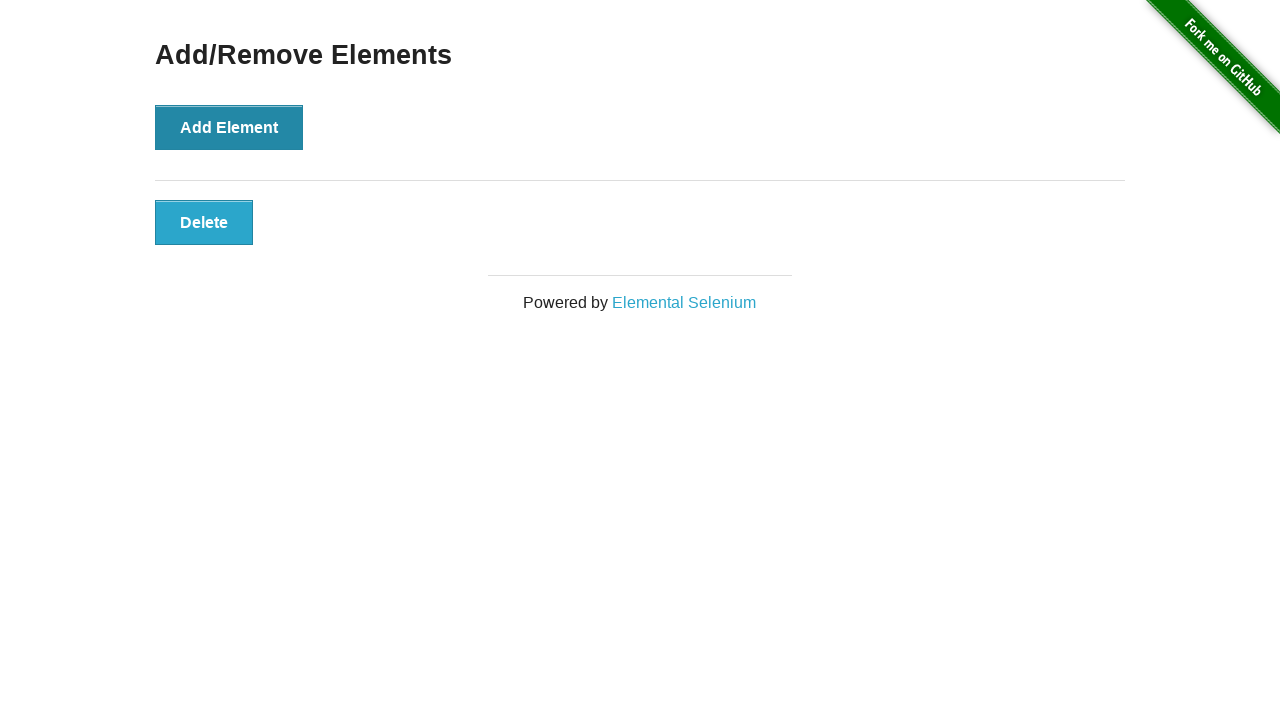

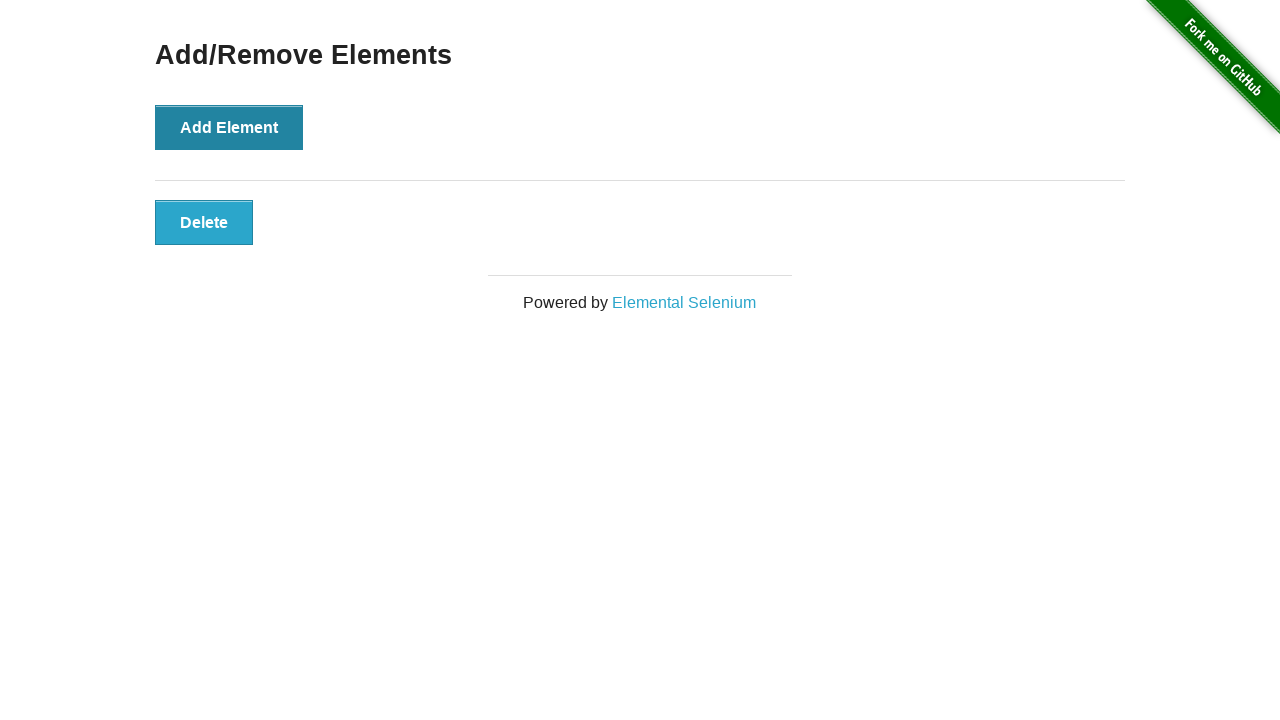